Tests opting out of A/B tests by adding an opt-out cookie after visiting the page, then refreshing to verify the page shows "No A/B Test" heading.

Starting URL: http://the-internet.herokuapp.com/abtest

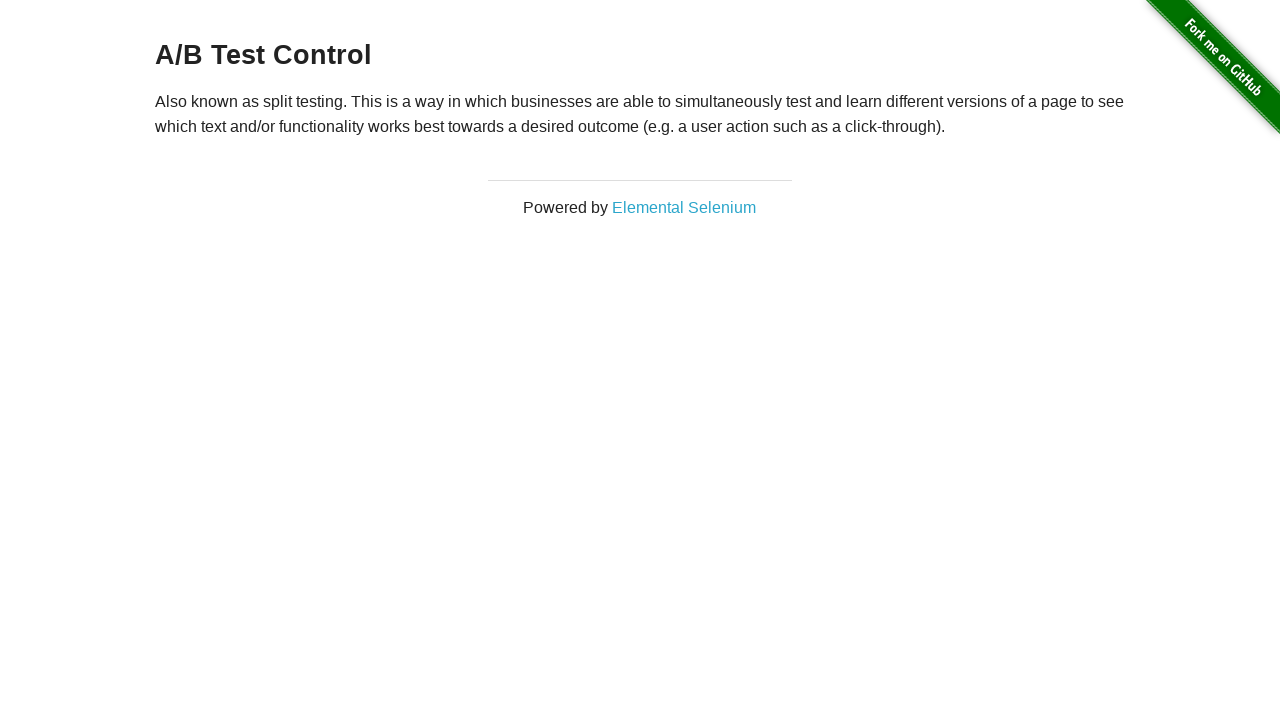

Navigated to A/B test page
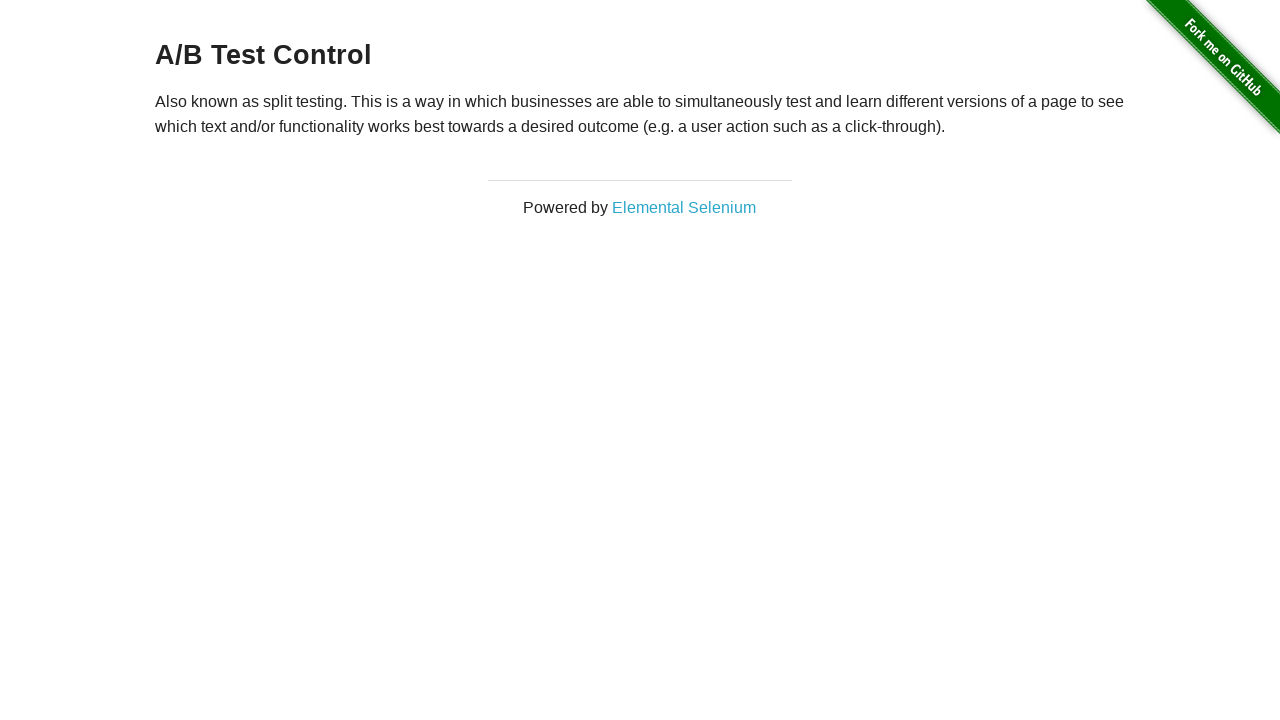

Retrieved initial heading text
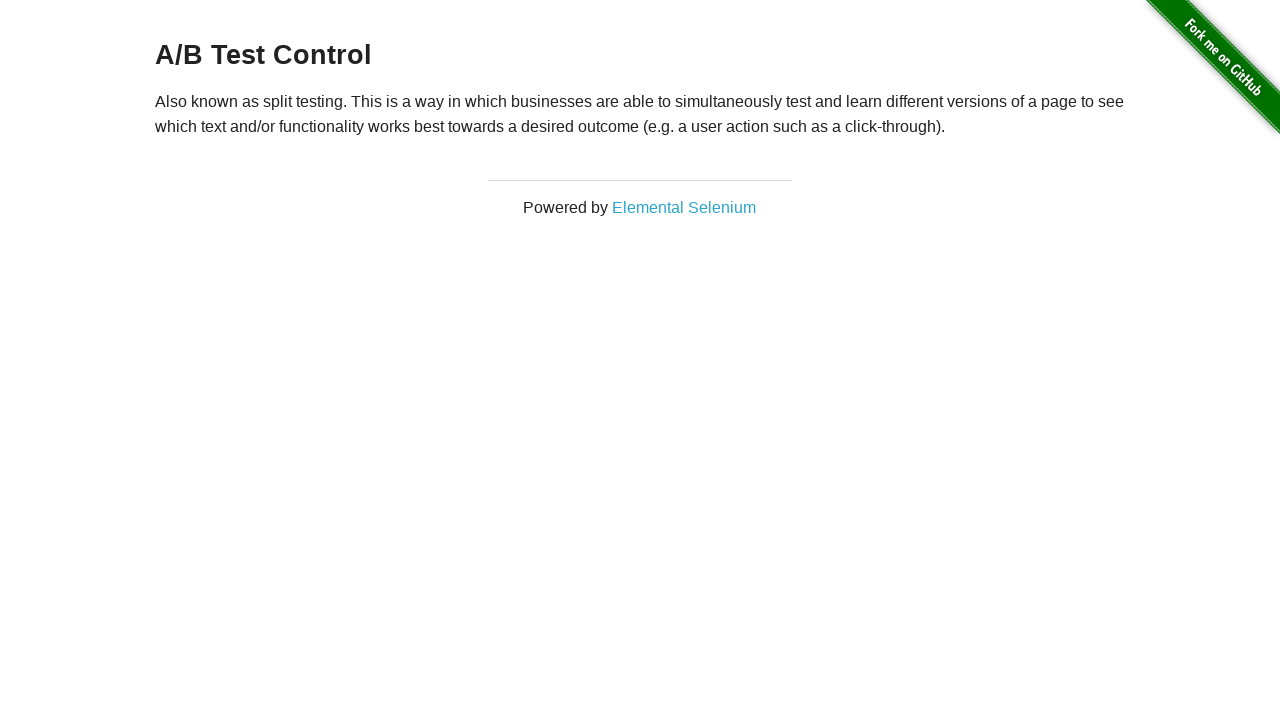

Added optimizelyOptOut cookie to opt out of A/B test
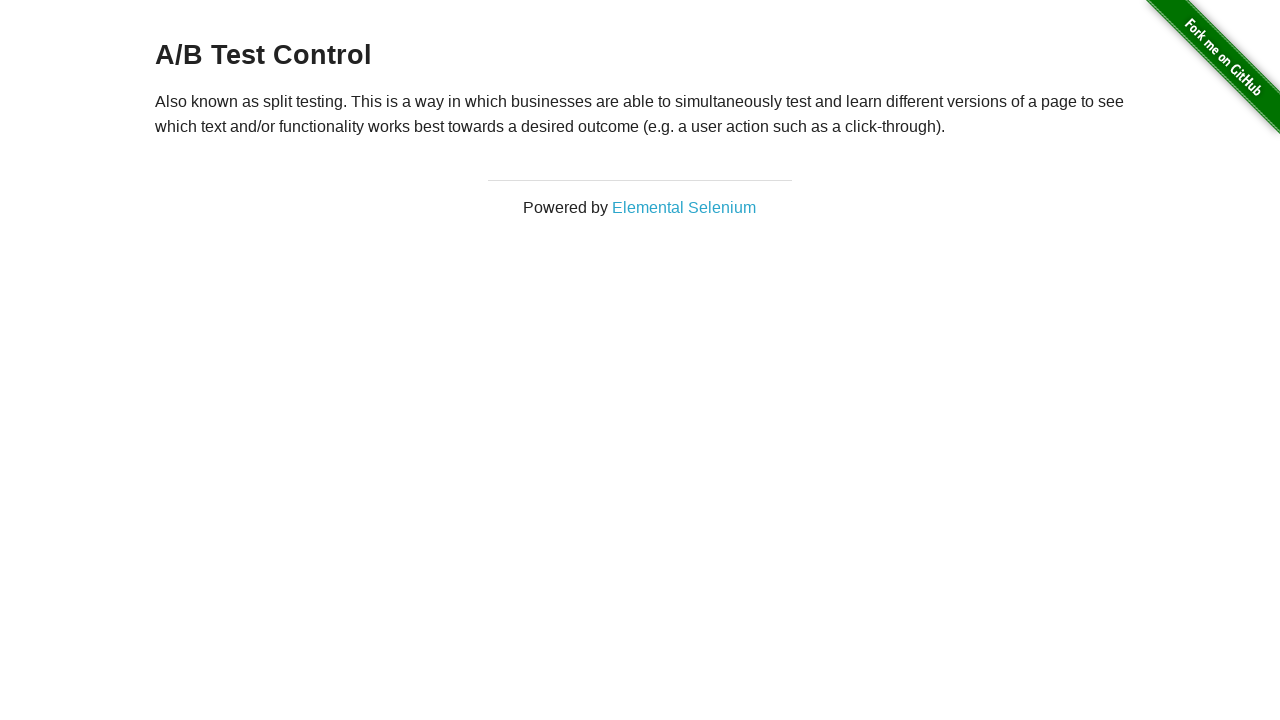

Reloaded page after adding opt-out cookie
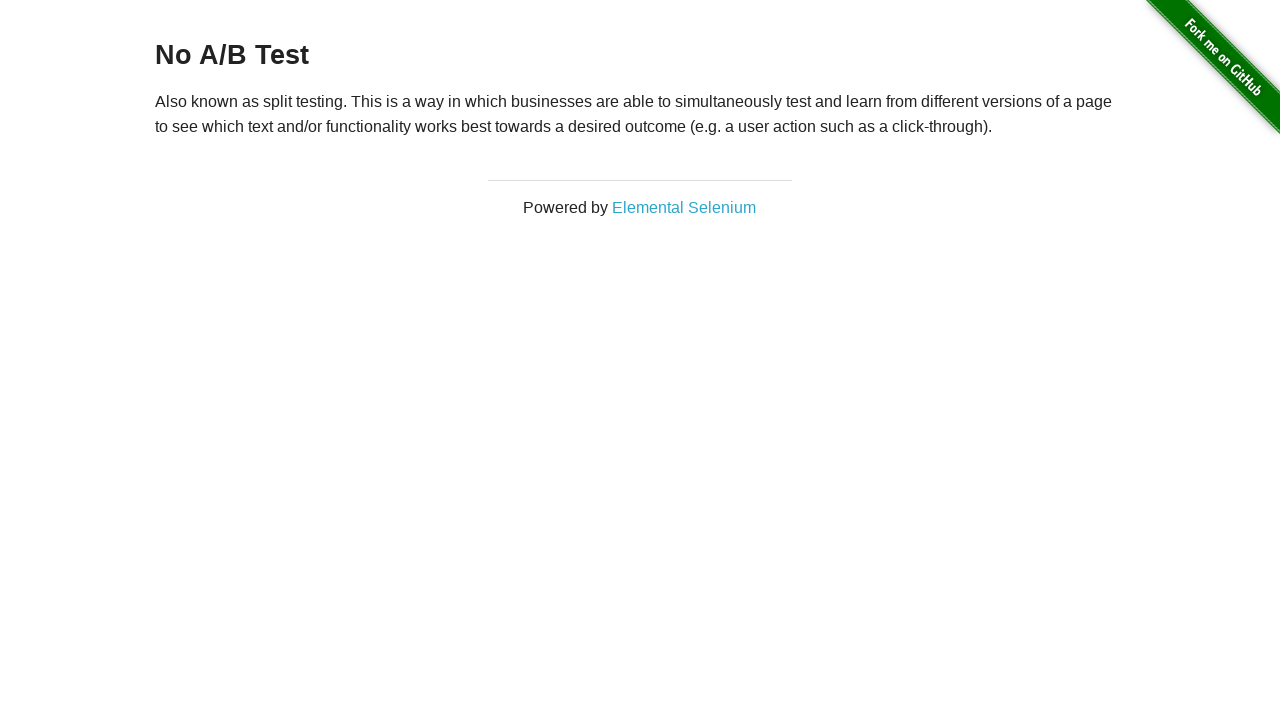

Verified heading element is present after opt-out
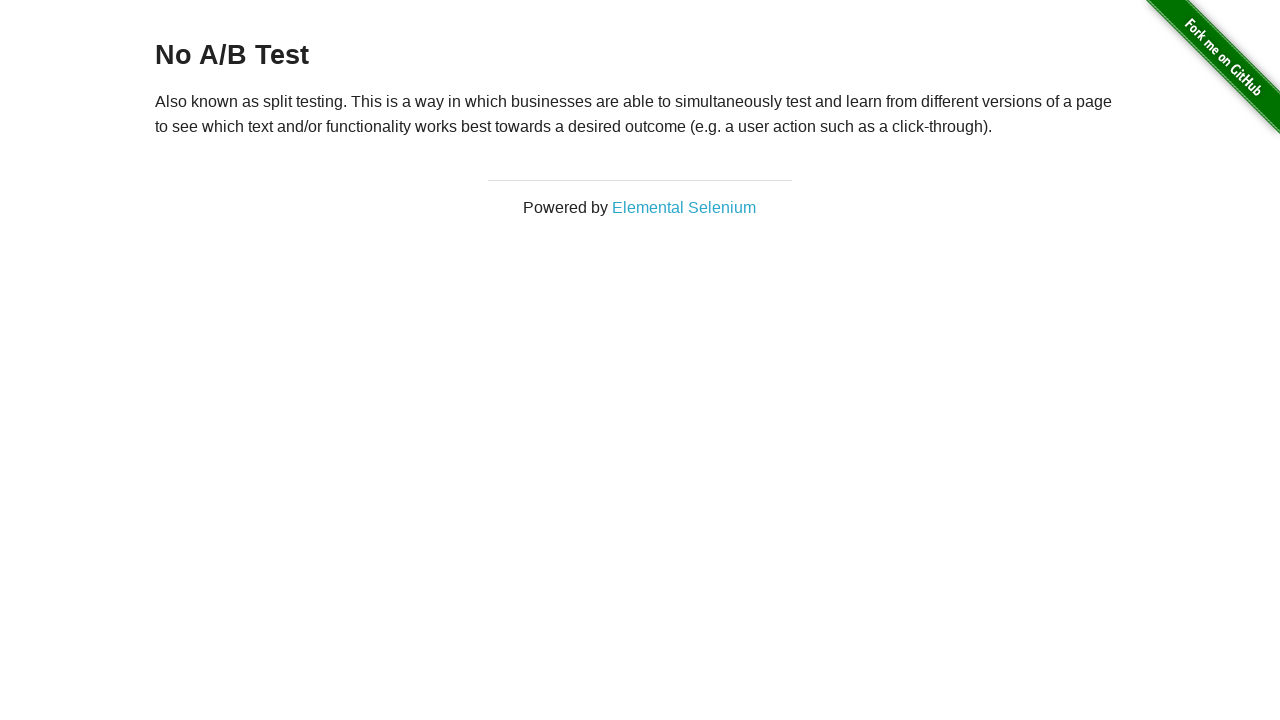

Verified page displays 'No A/B Test' heading after opt-out
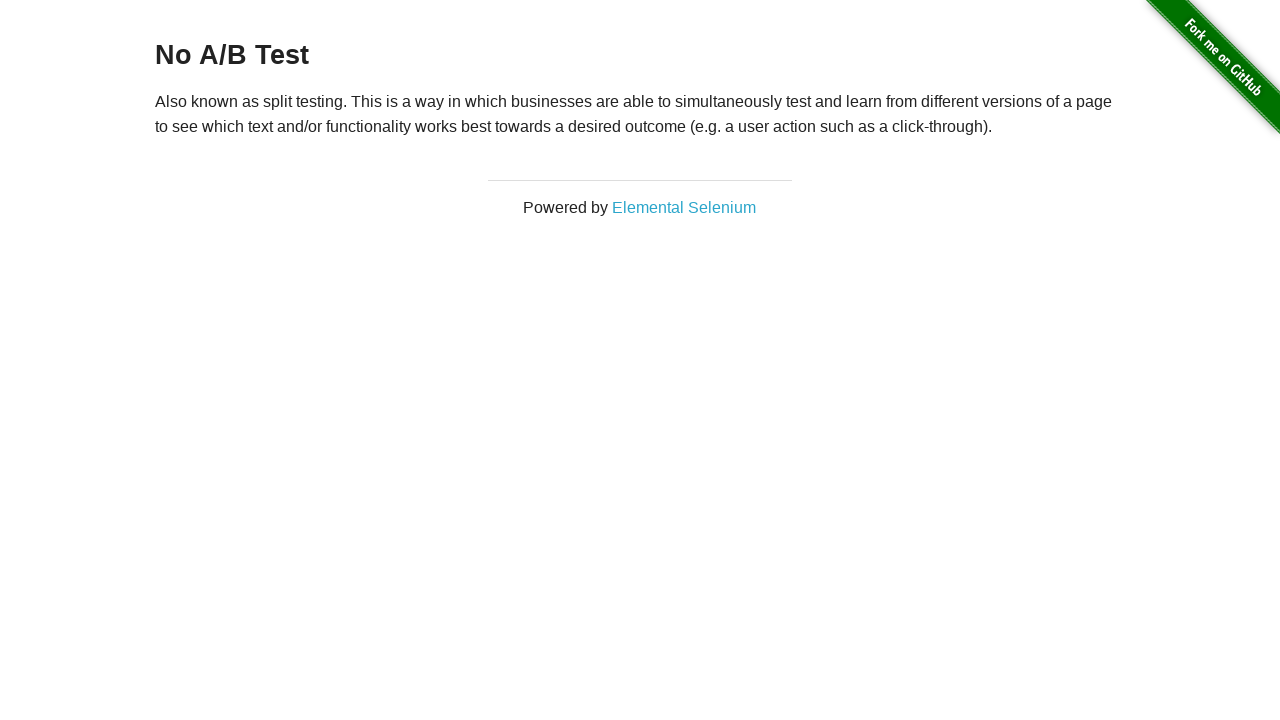

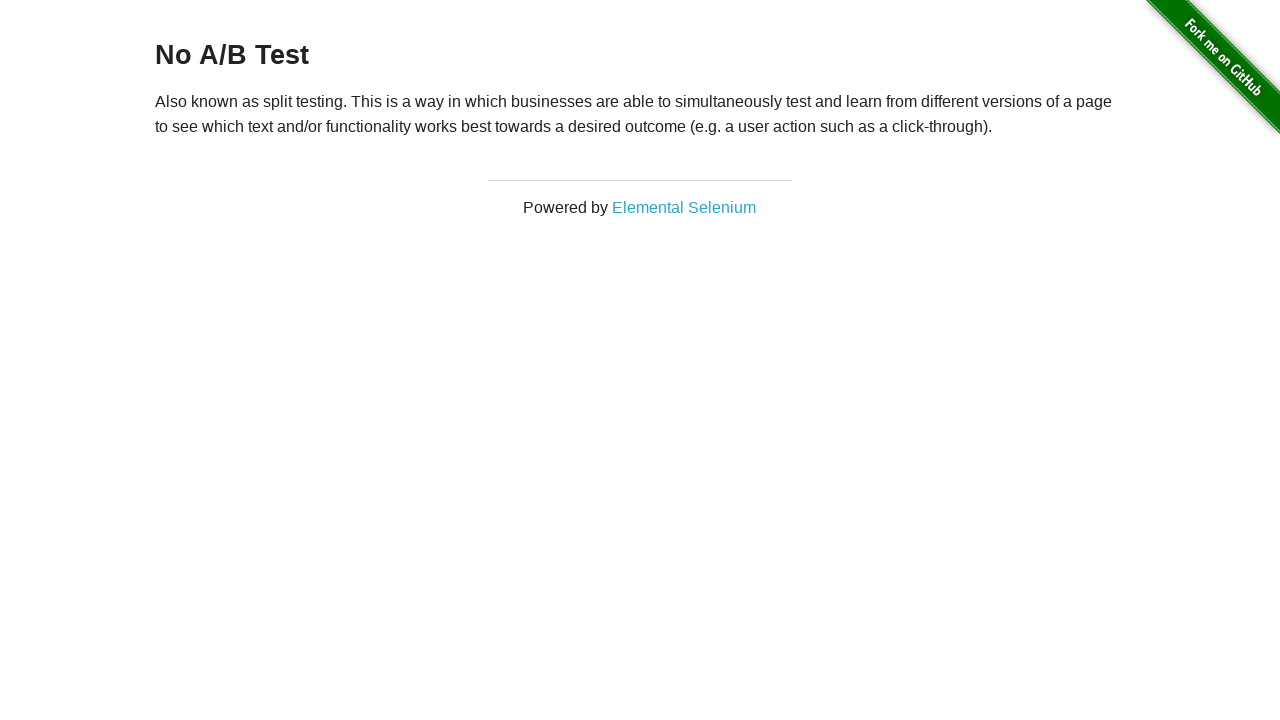